Tests horizontal slider interaction by clicking, holding, and dragging the slider element to adjust its position

Starting URL: https://the-internet.herokuapp.com/horizontal_slider

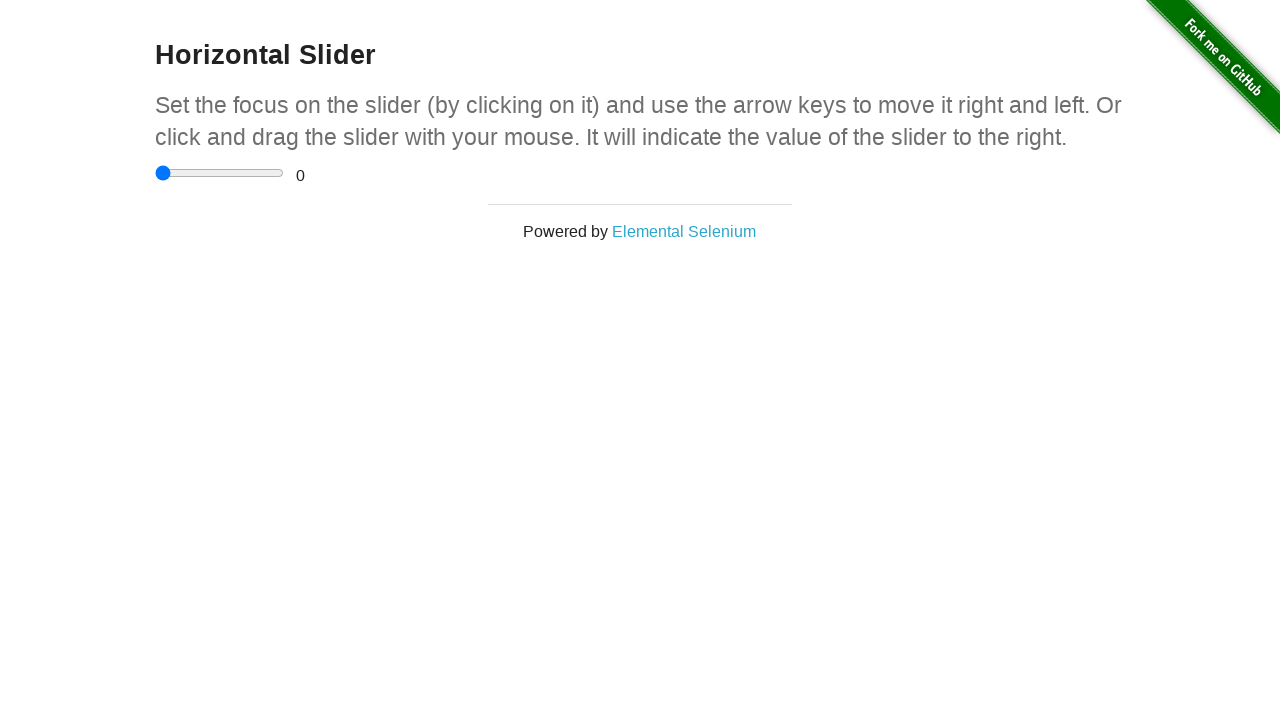

Located the horizontal slider element
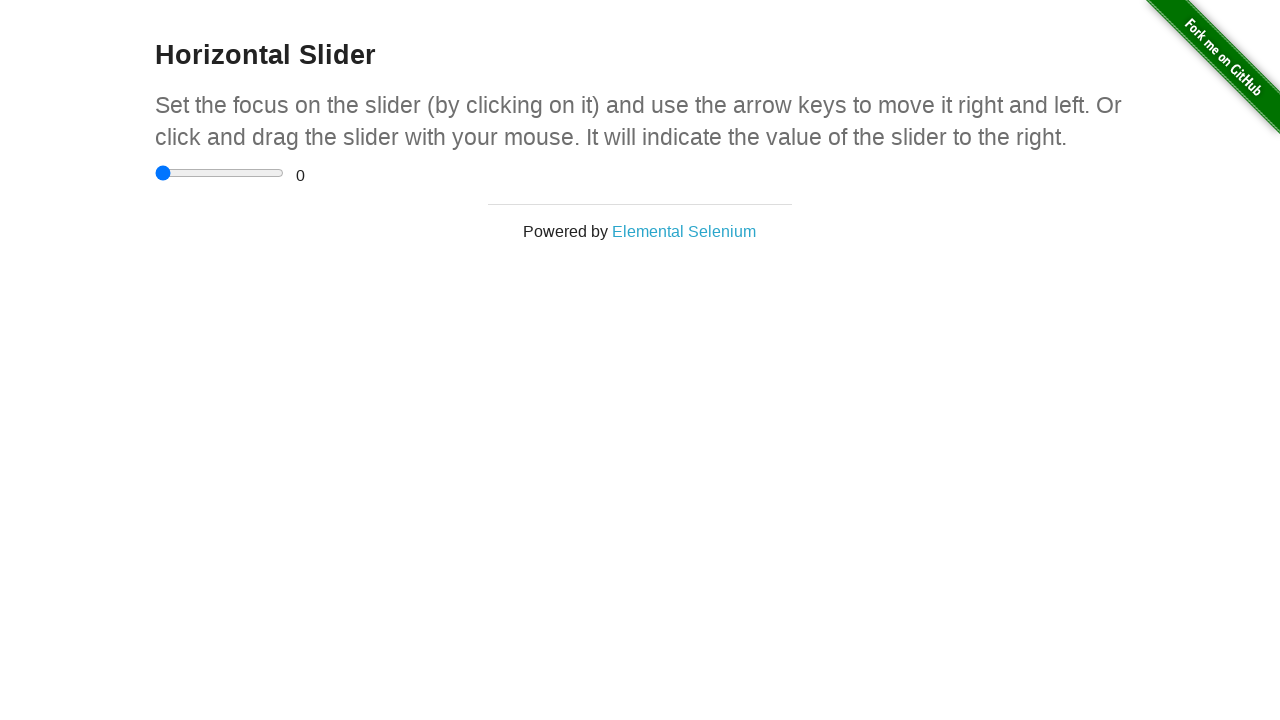

Dragged slider 35 pixels to the right to adjust its position at (190, 165)
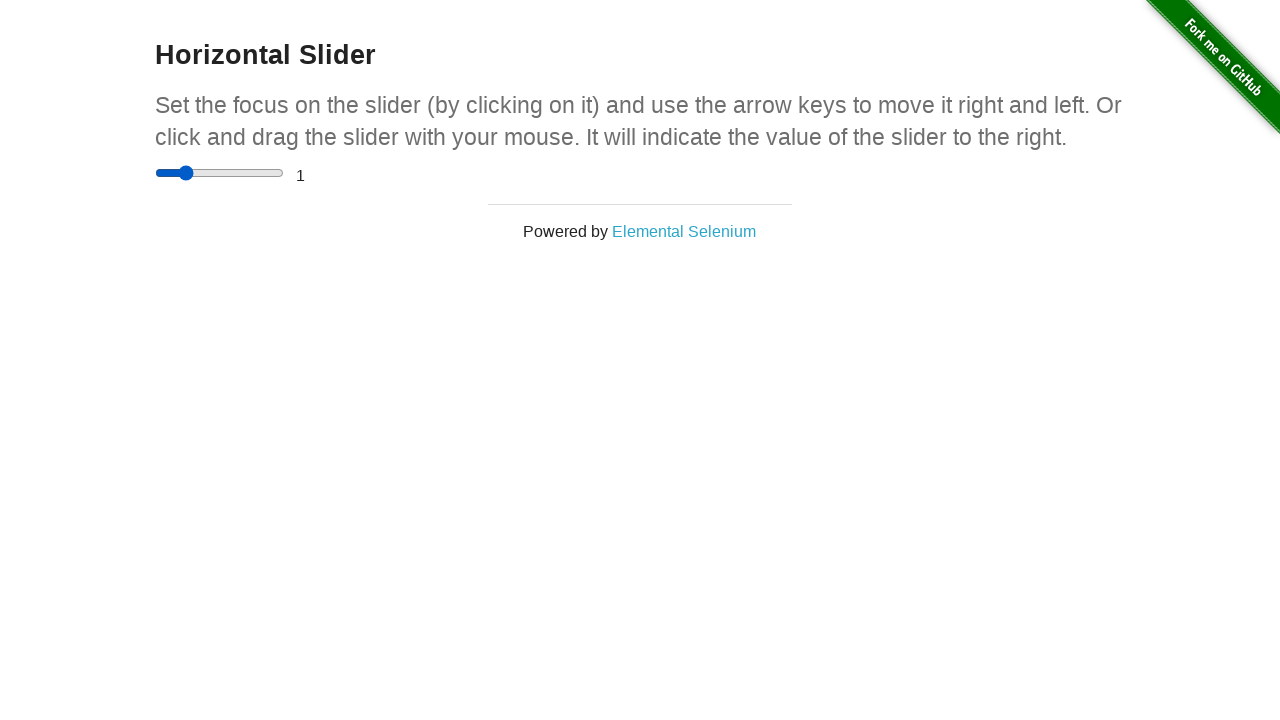

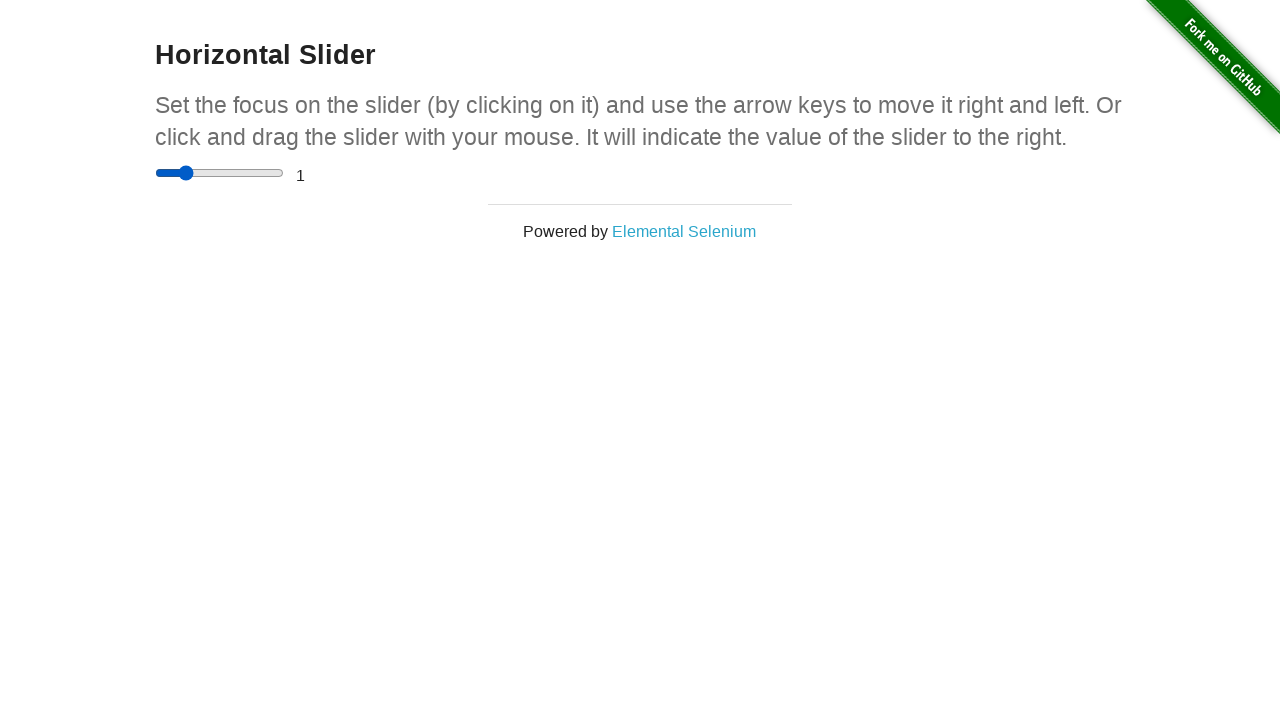